Tests drag and drop to element interaction by dragging an element and dropping it on a target

Starting URL: https://www.selenium.dev/selenium/web/mouse_interaction.html

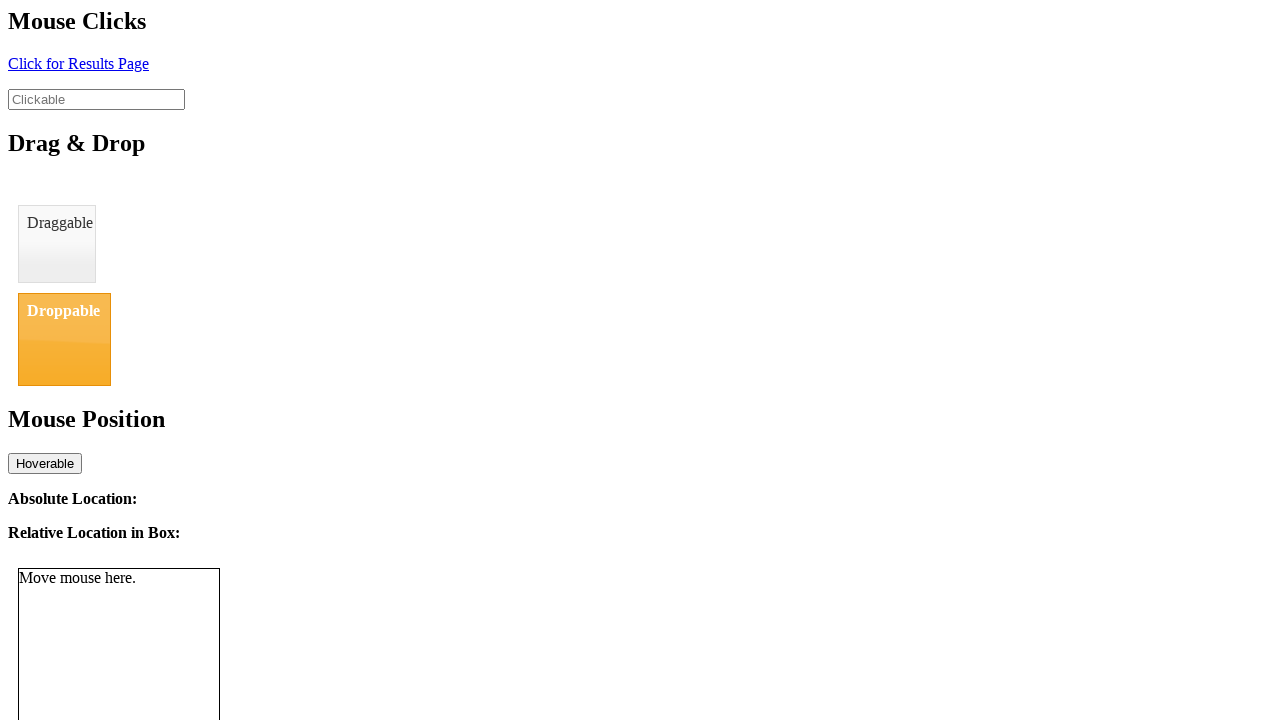

Dragged draggable element to droppable target at (64, 339)
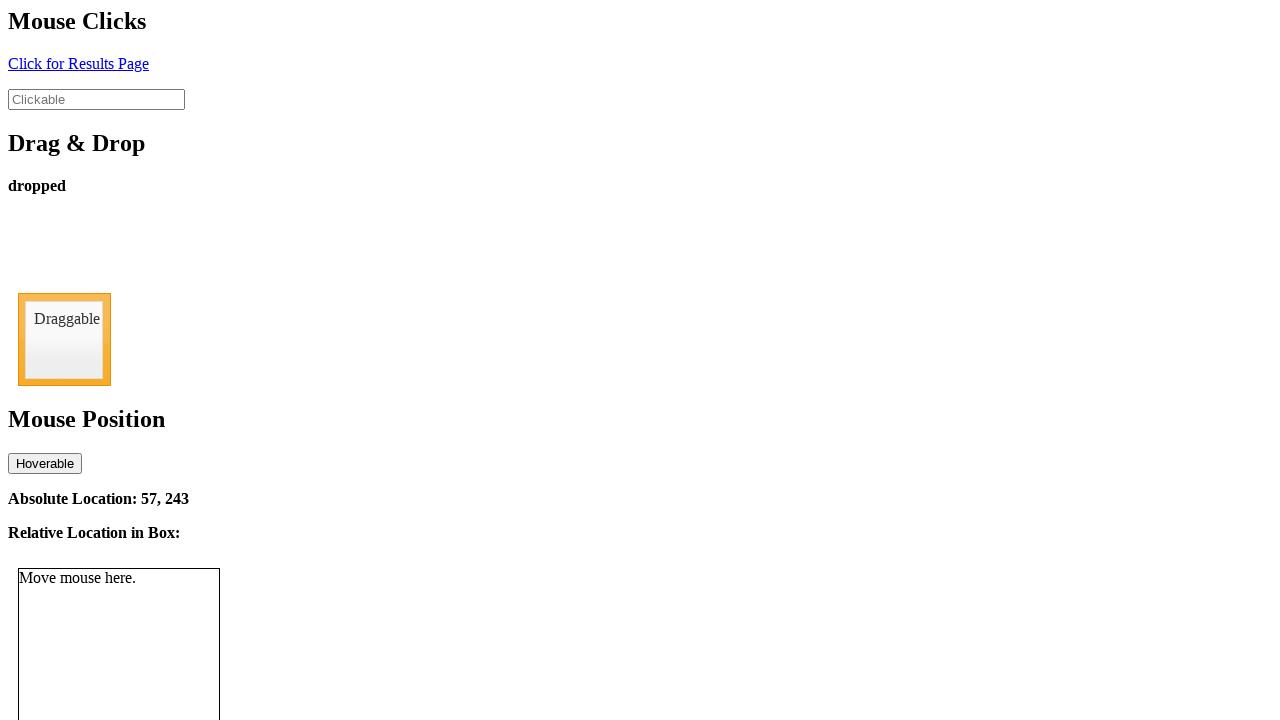

Verified drop status shows 'dropped'
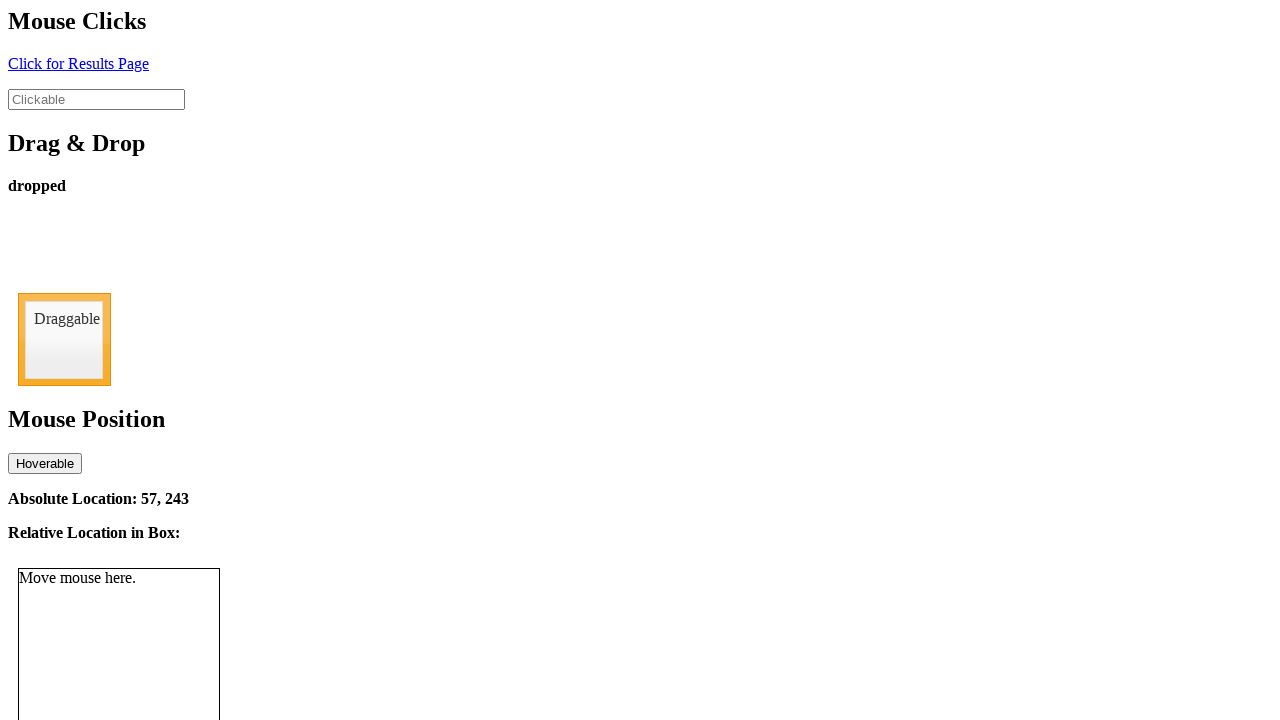

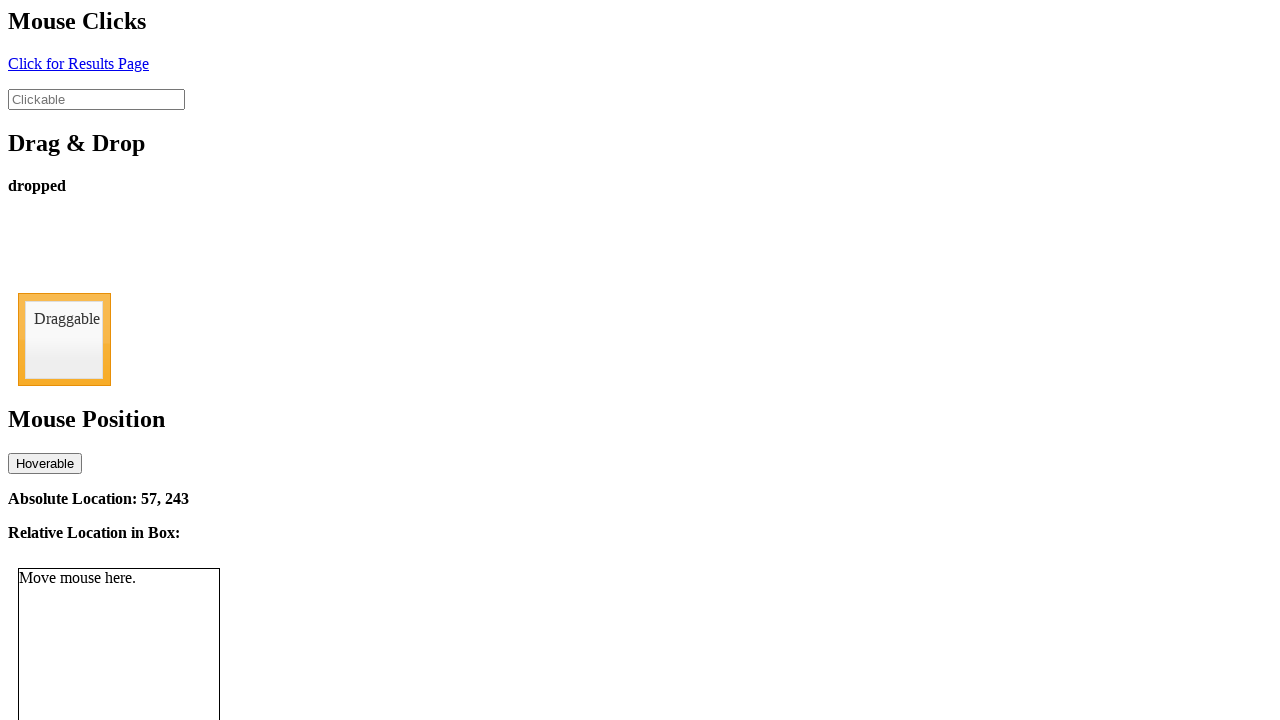